Verifies that the GitHub homepage contains a body tag

Starting URL: https://github.com/

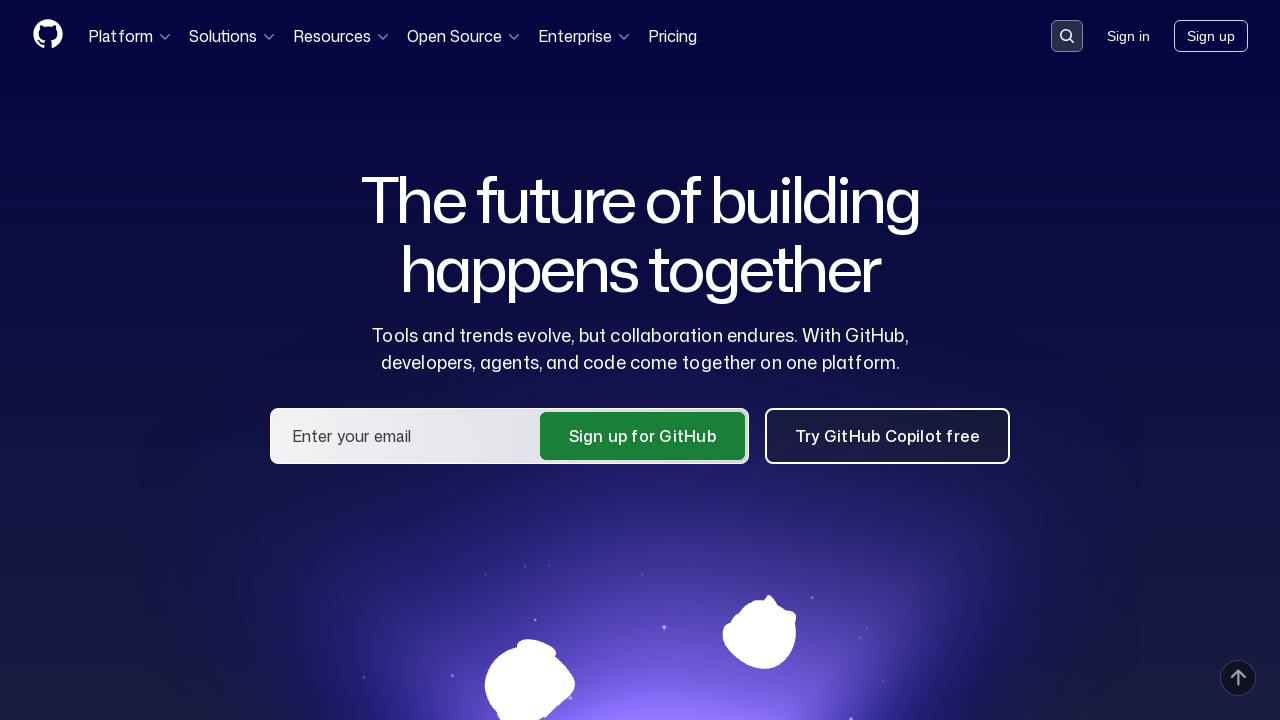

Navigated to GitHub homepage
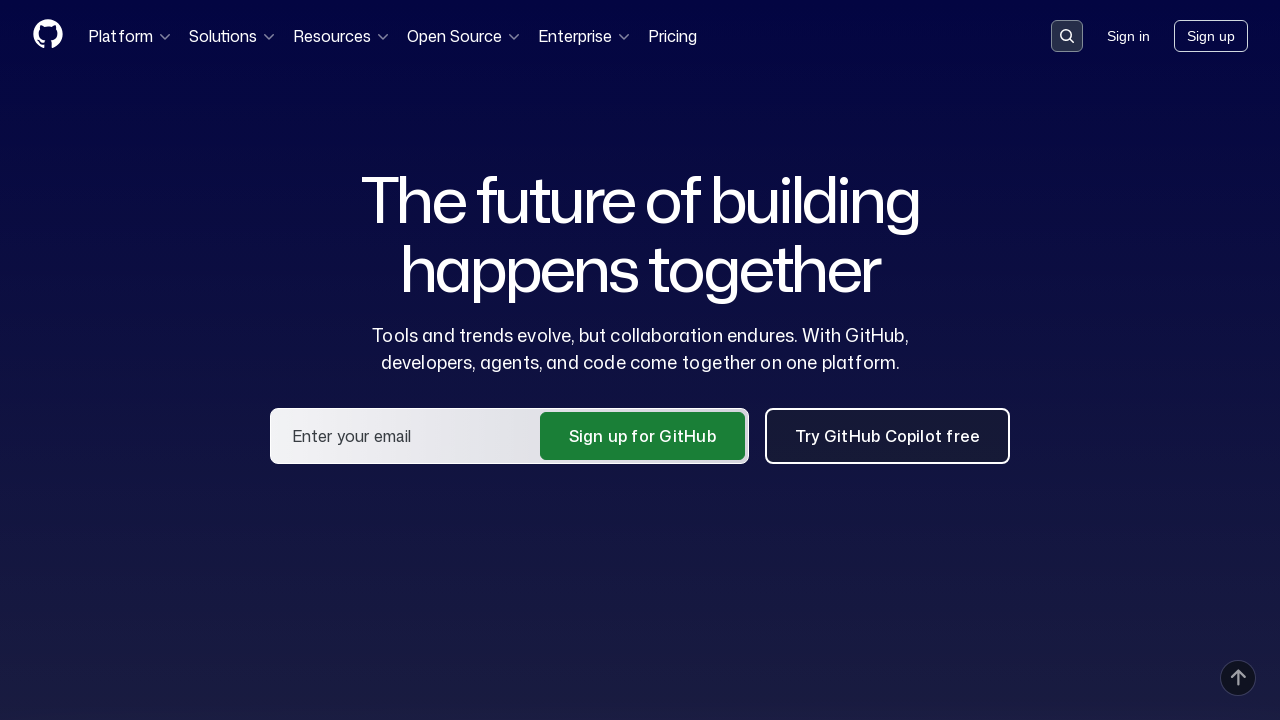

Located body tag element
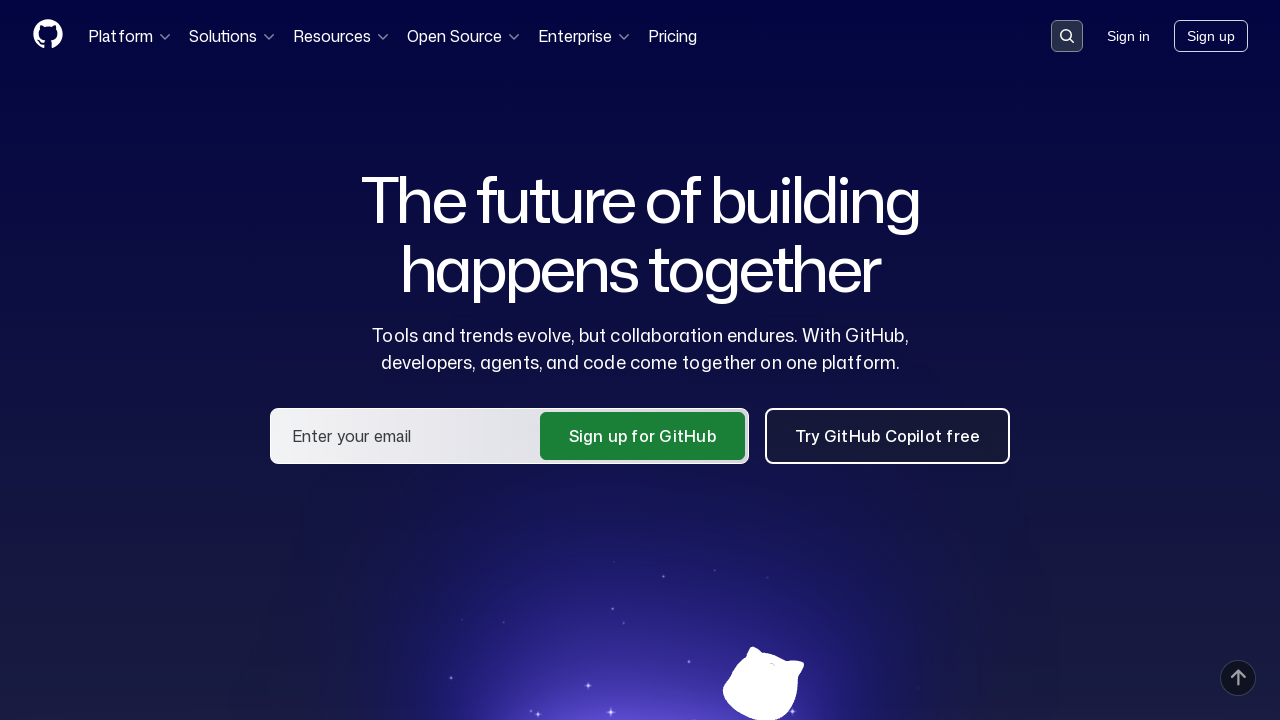

Verified that body tag exists on GitHub homepage
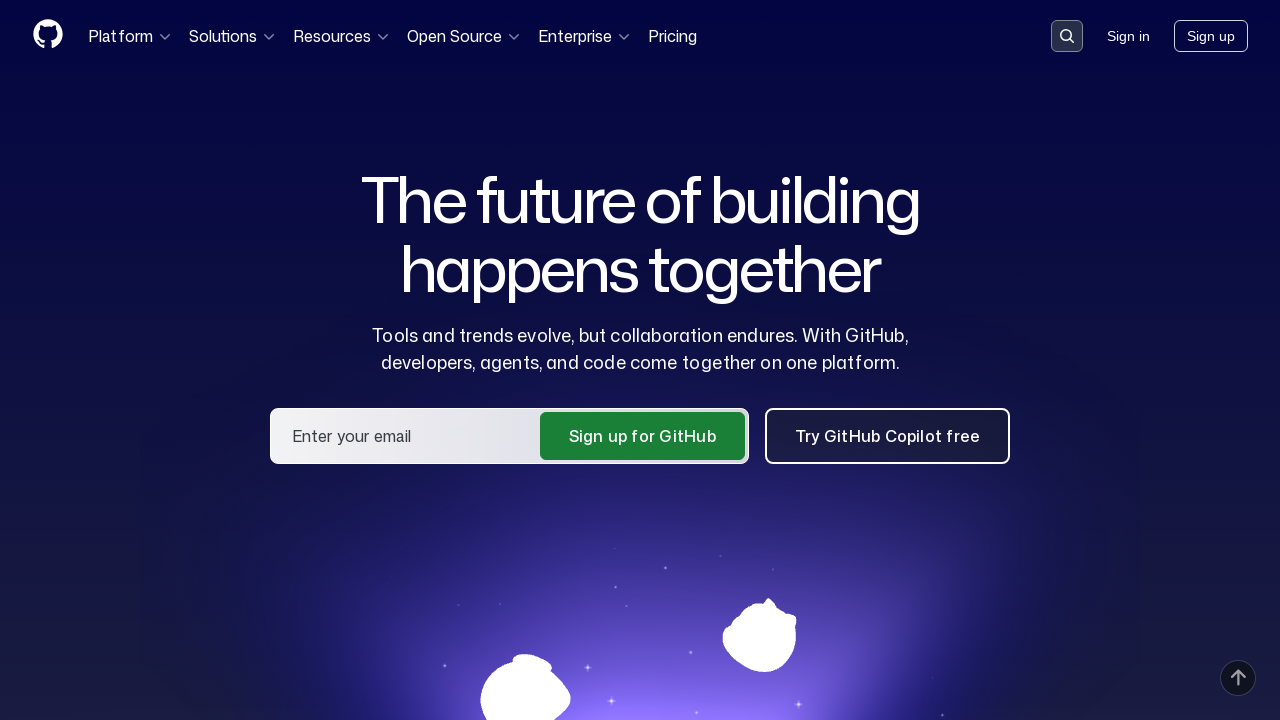

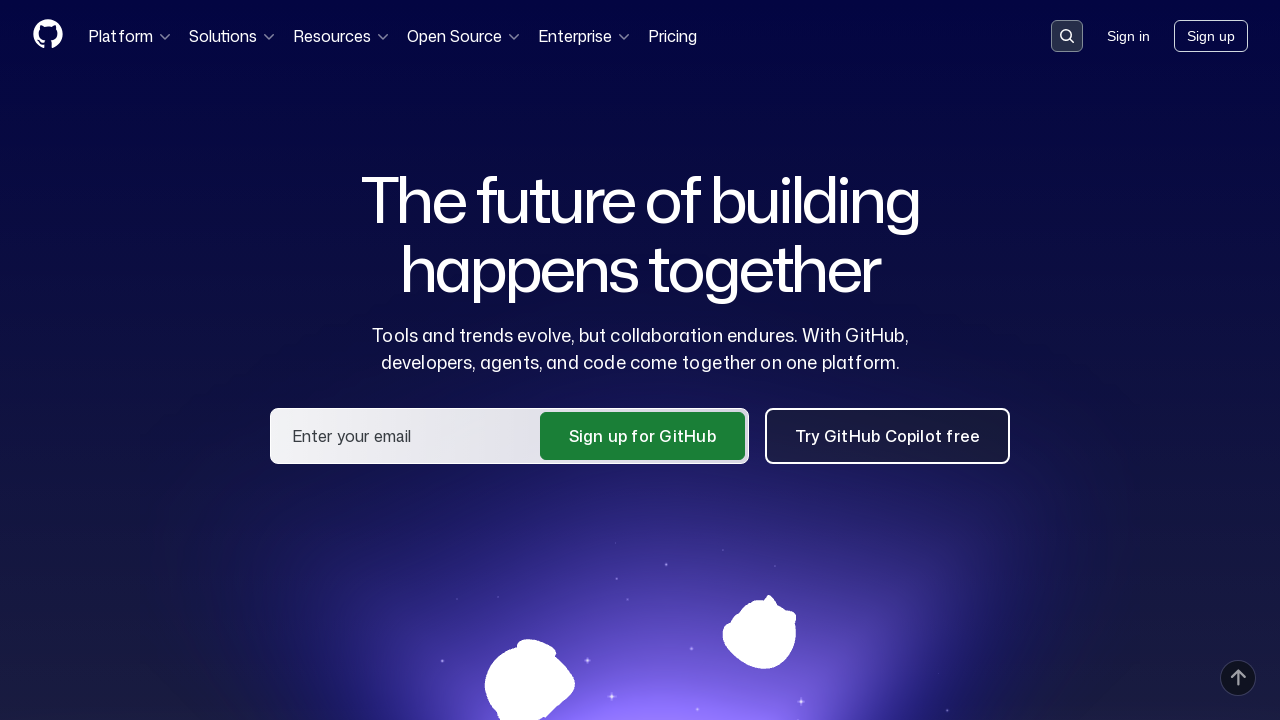